Tests window handling by clicking a link that opens a new window, extracting text from the new window, and using it to fill a form field in the original window

Starting URL: https://rahulshettyacademy.com/loginpagePractise/

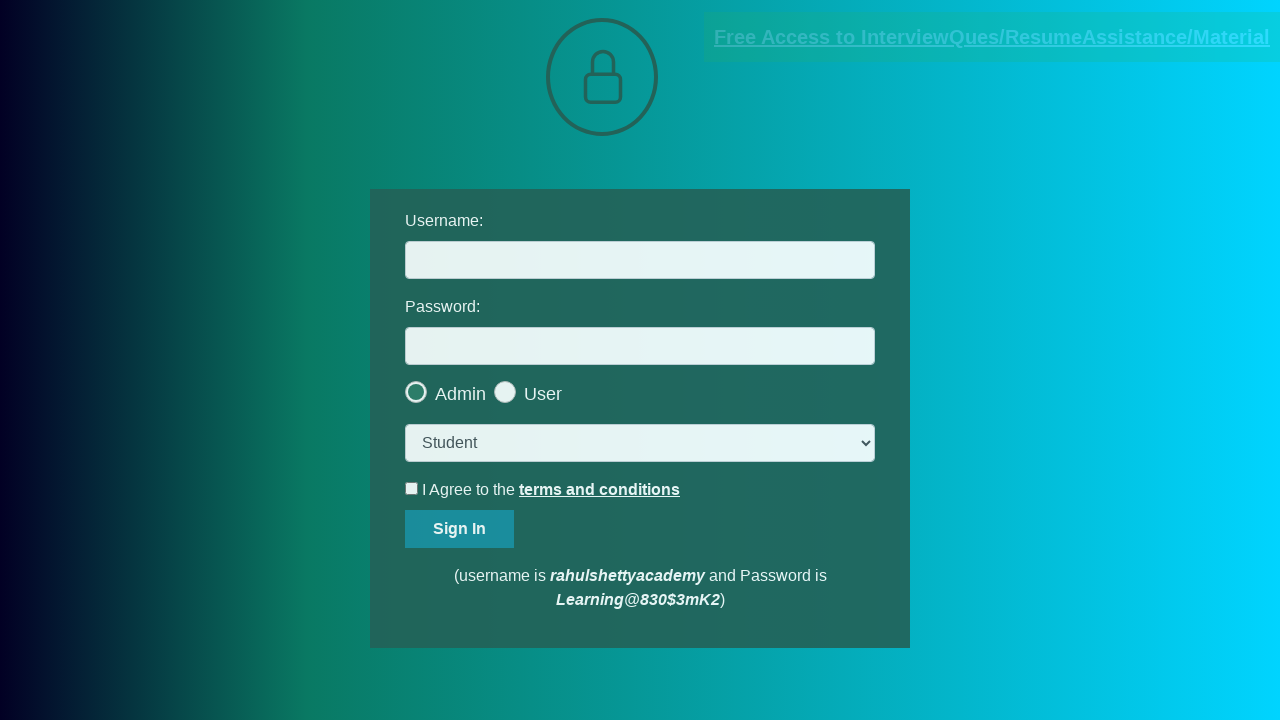

Clicked blinking text link to open new window at (992, 37) on a.blinkingText
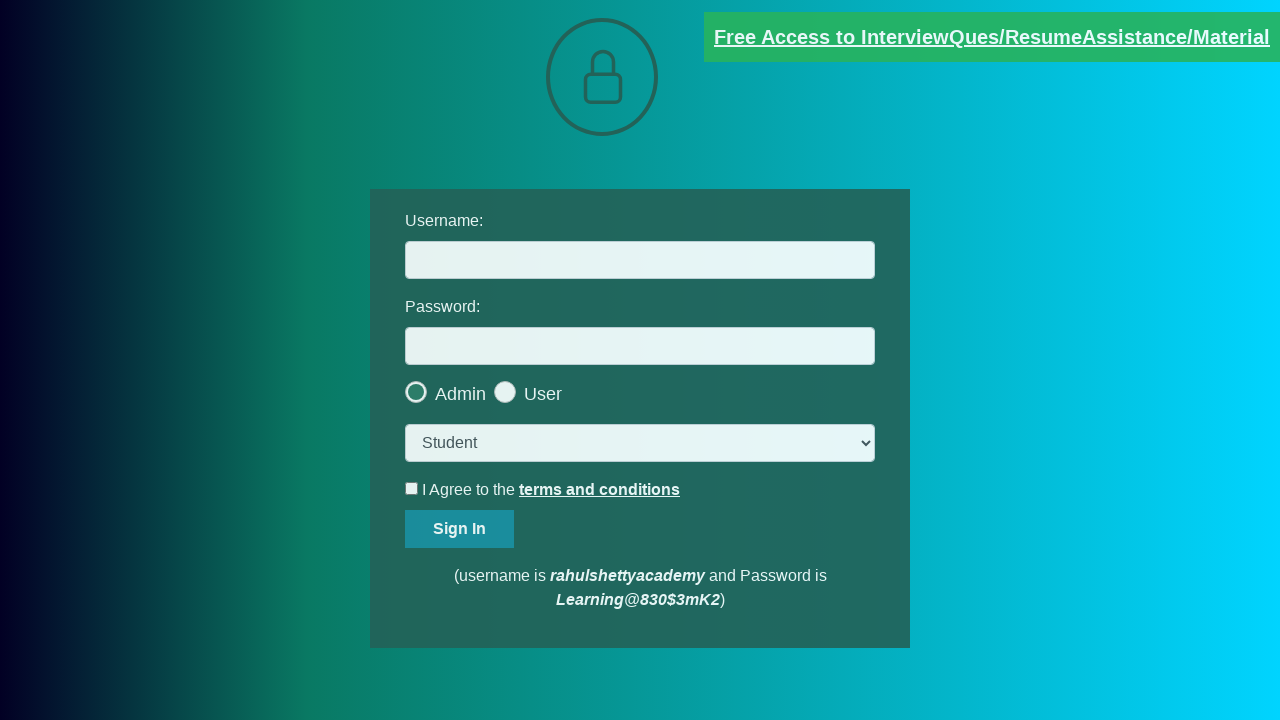

New window opened and captured
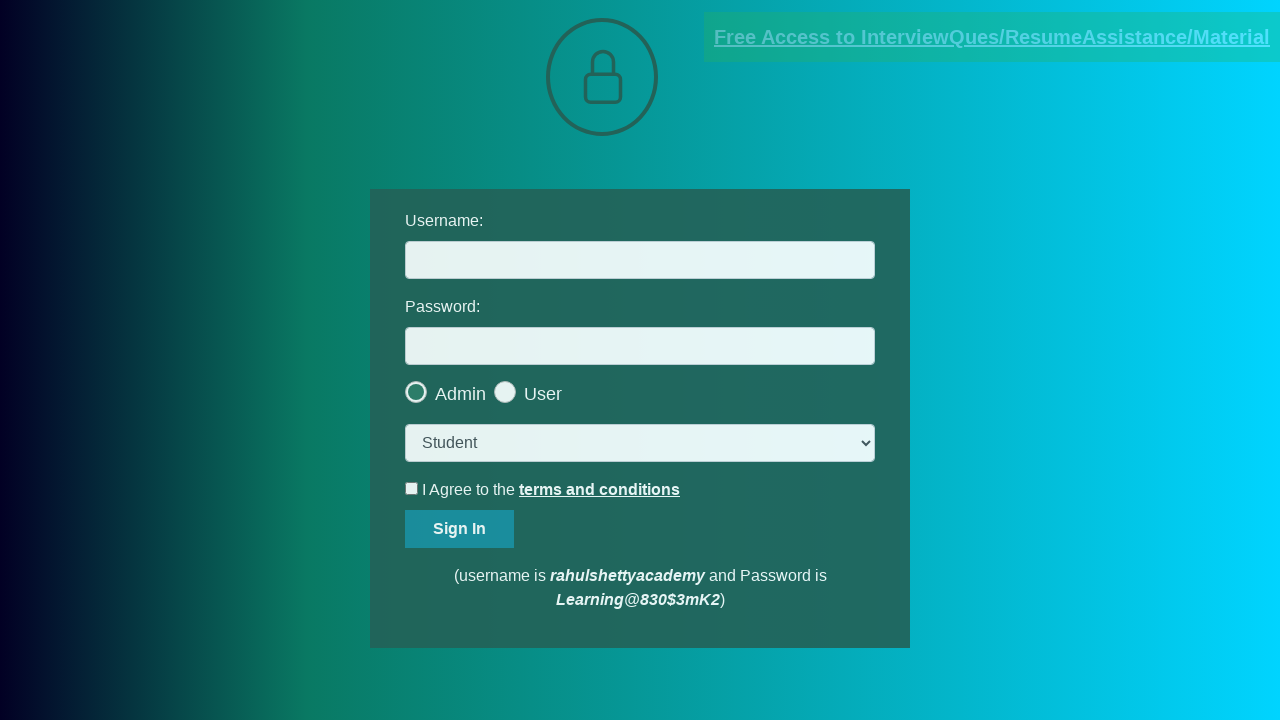

Extracted text content from new window
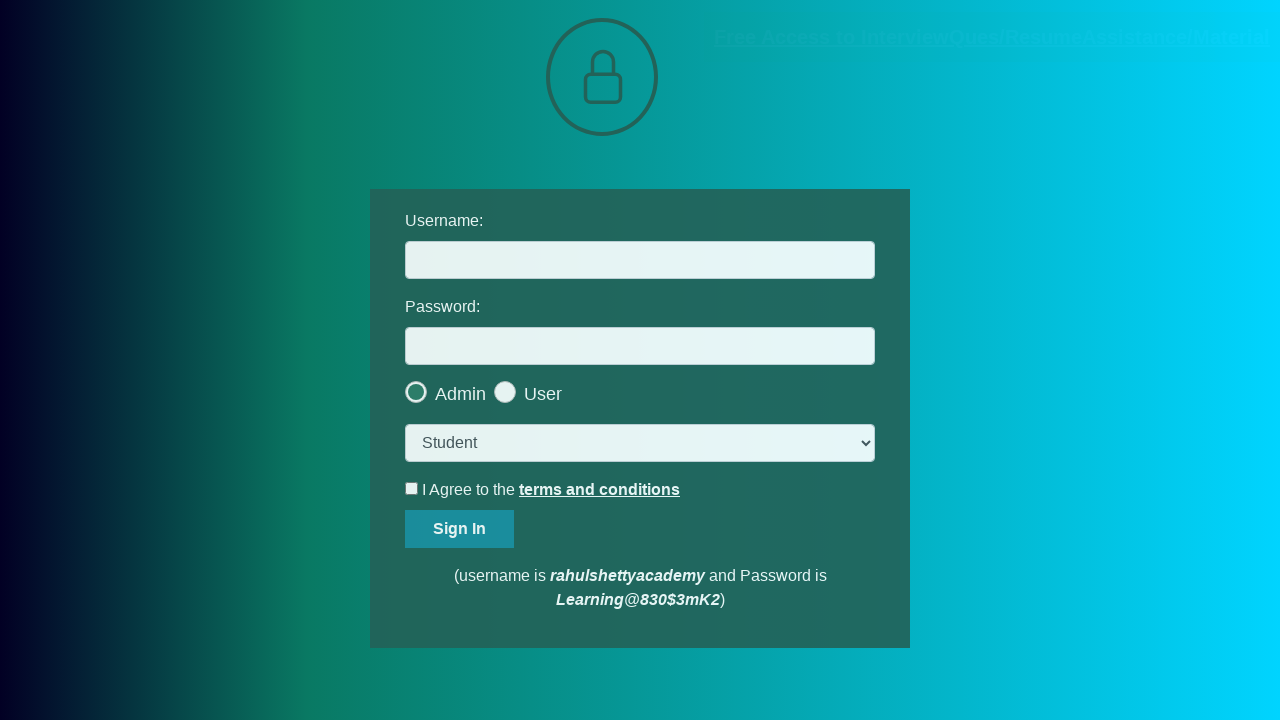

Parsed email address from extracted text: mentor@rahulshettyacademy.com
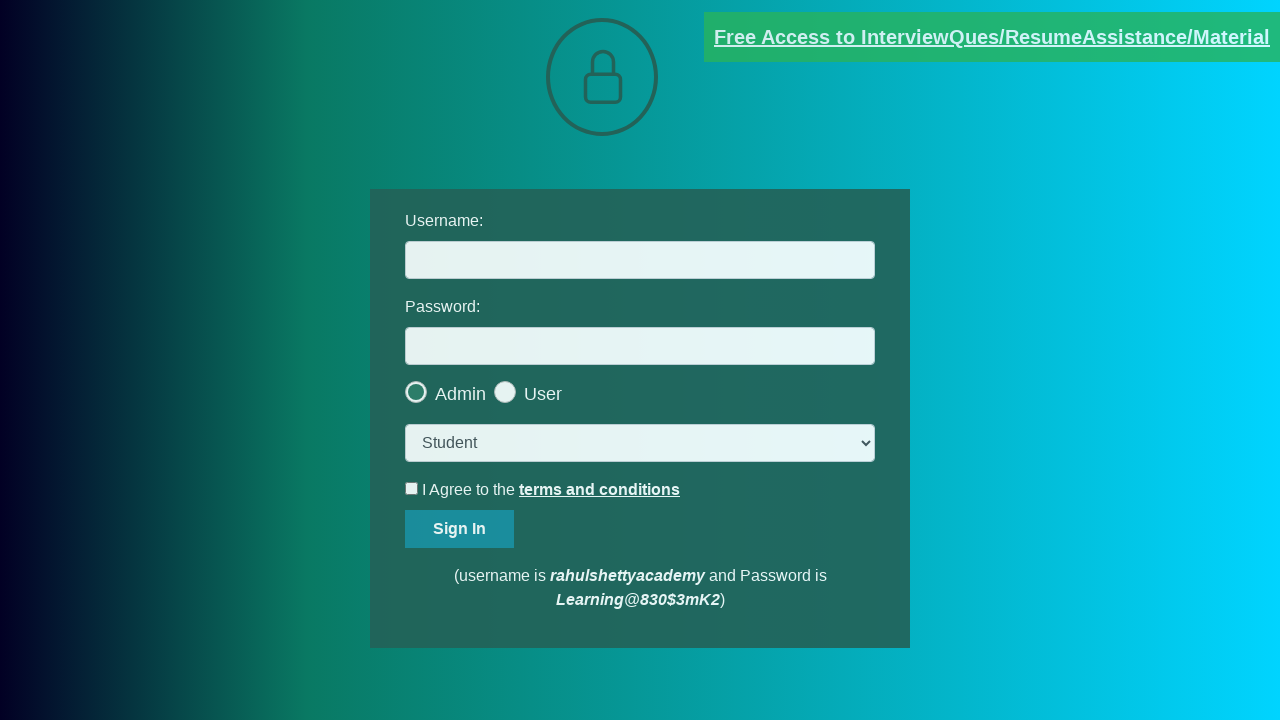

Filled username field with extracted email: mentor@rahulshettyacademy.com on #username
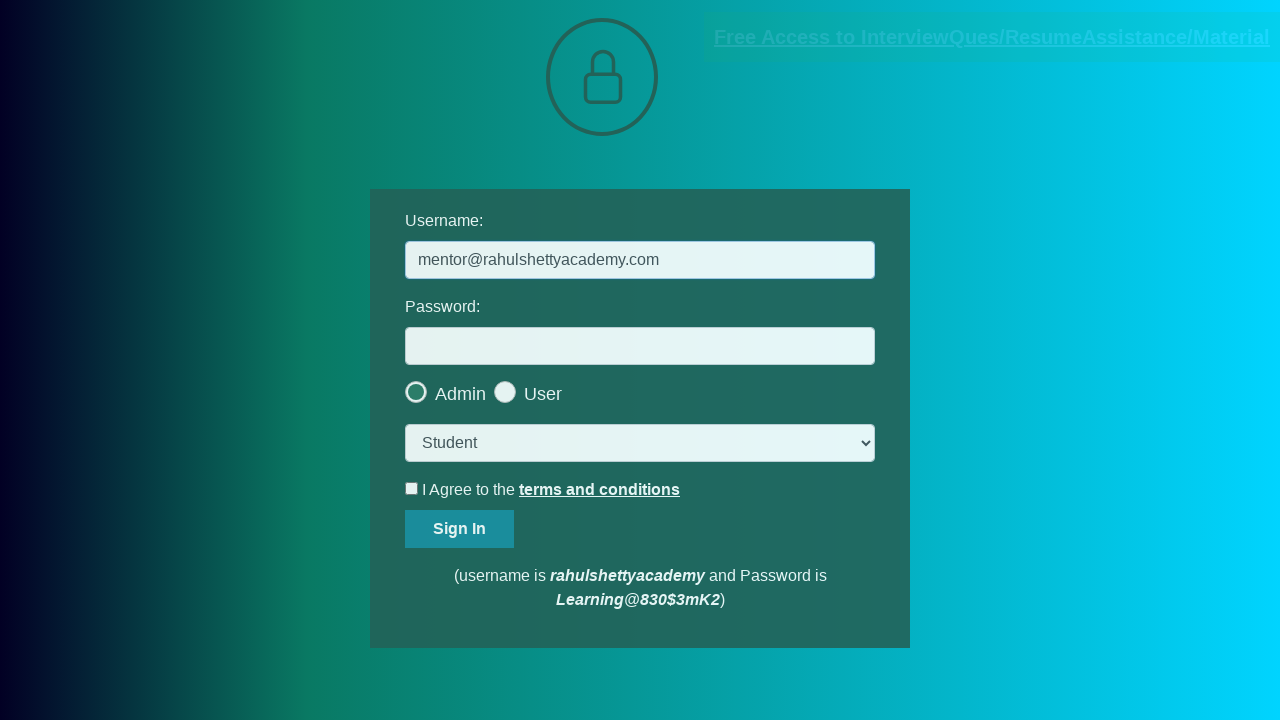

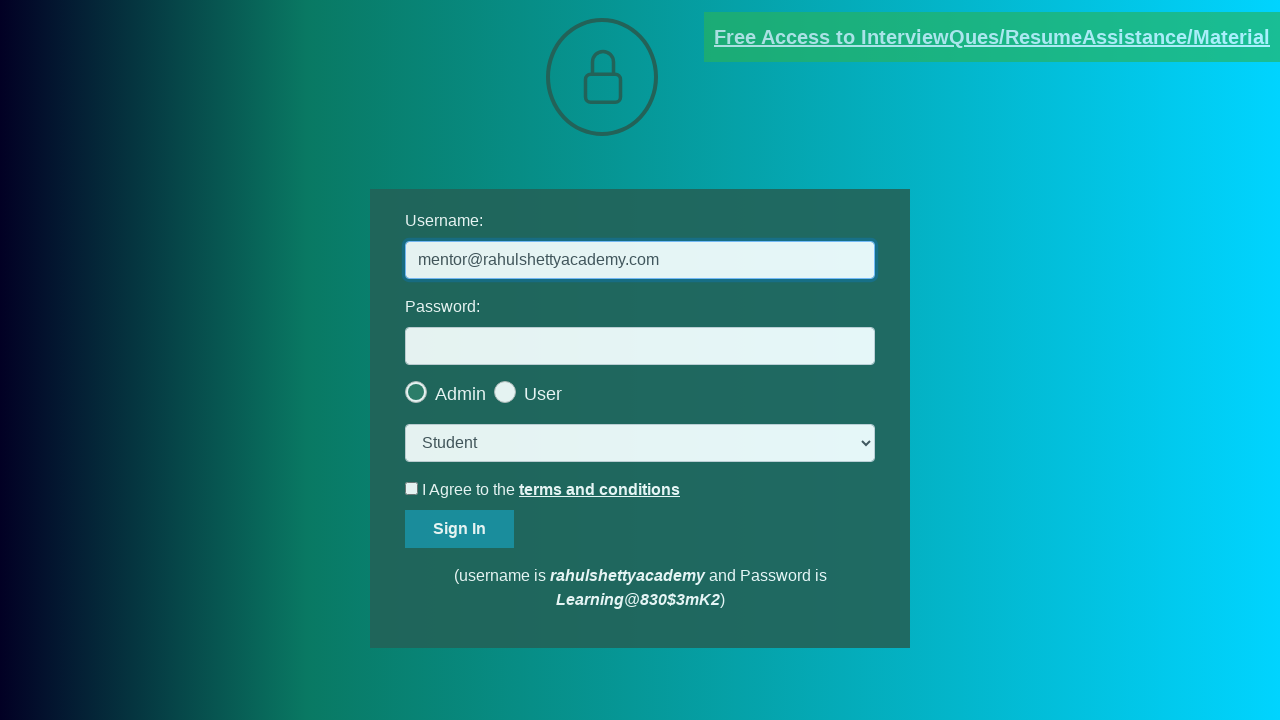